Tests that the 'No' radio button is displayed as disabled

Starting URL: https://demoqa.com/elements

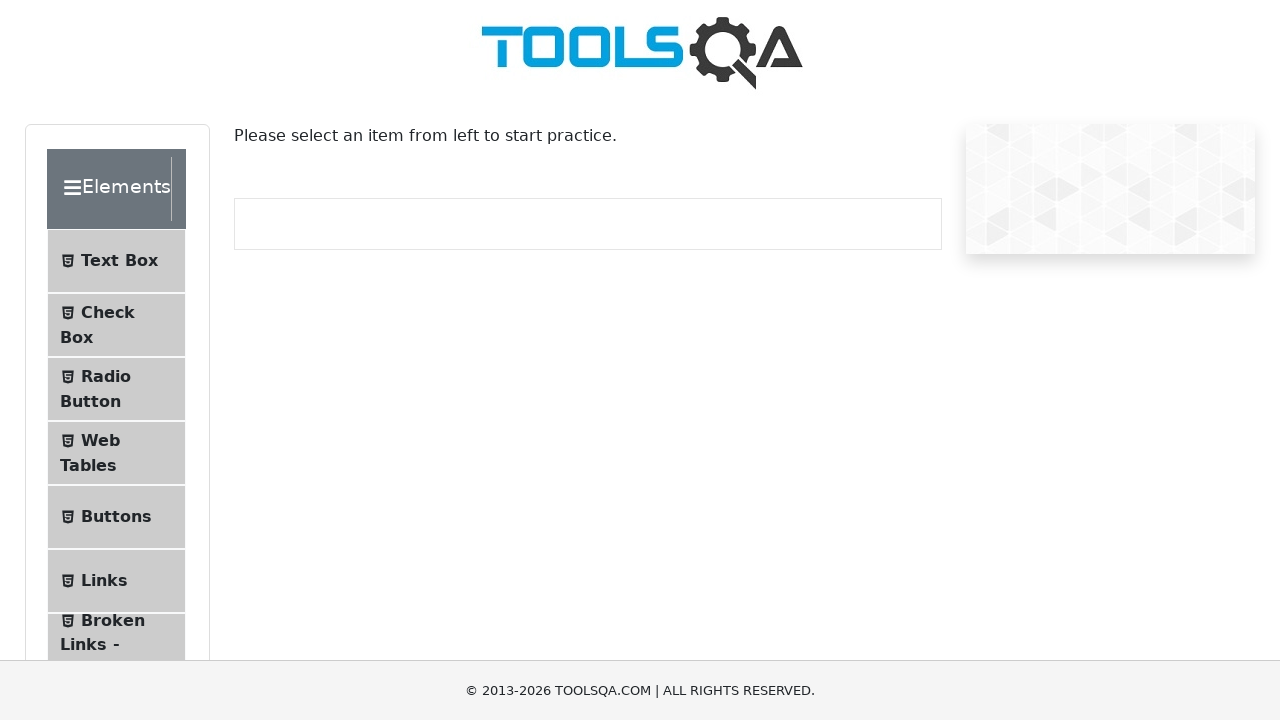

Clicked on Radio Button menu item at (116, 389) on #item-2
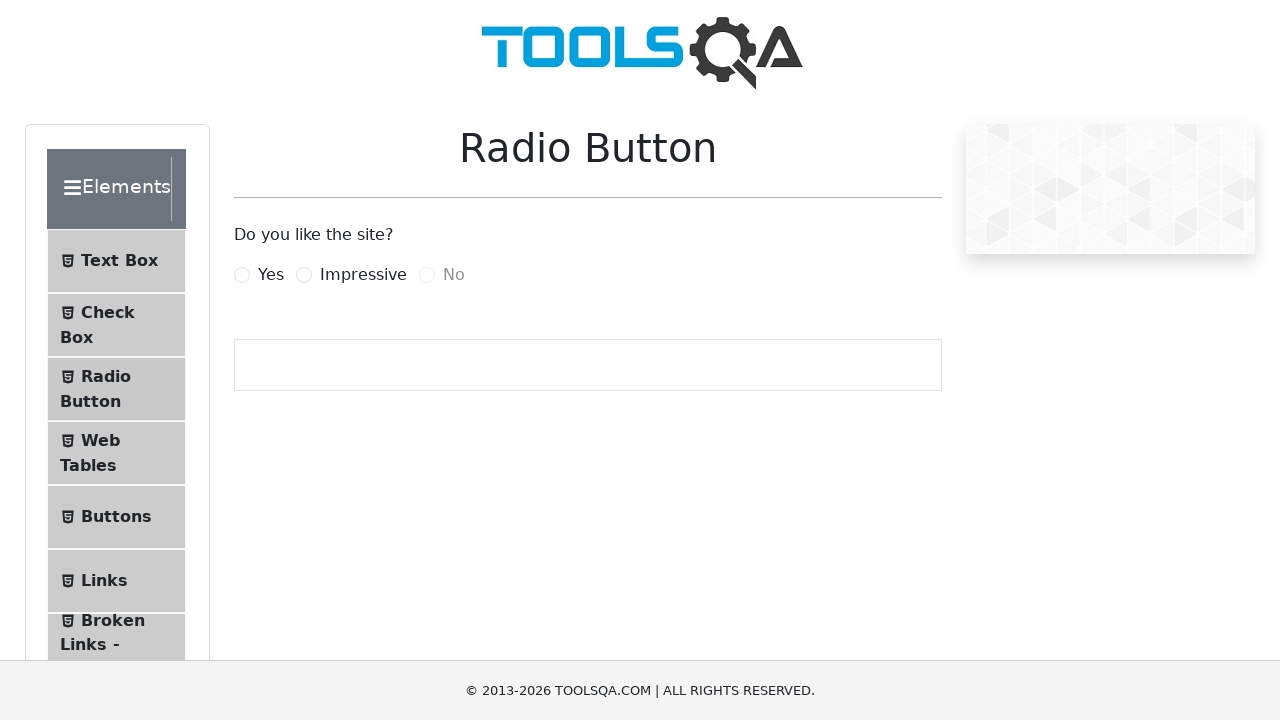

Waited for 'No' radio button to be present in DOM
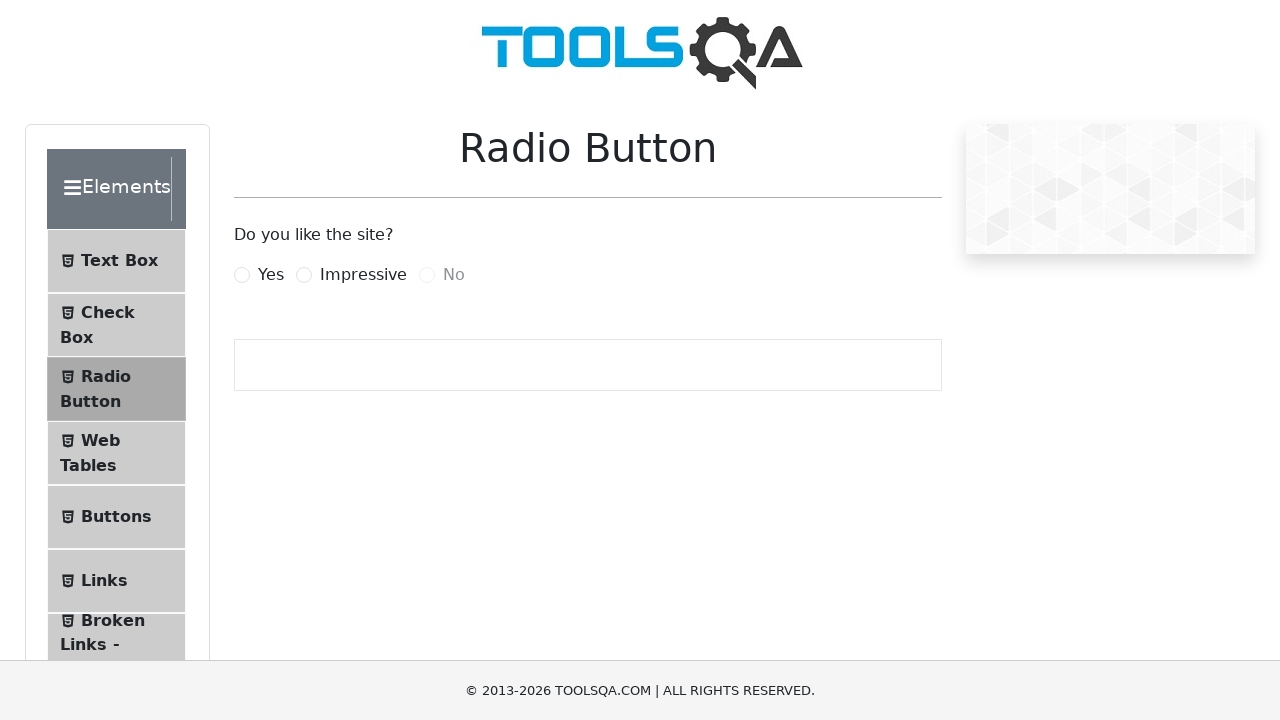

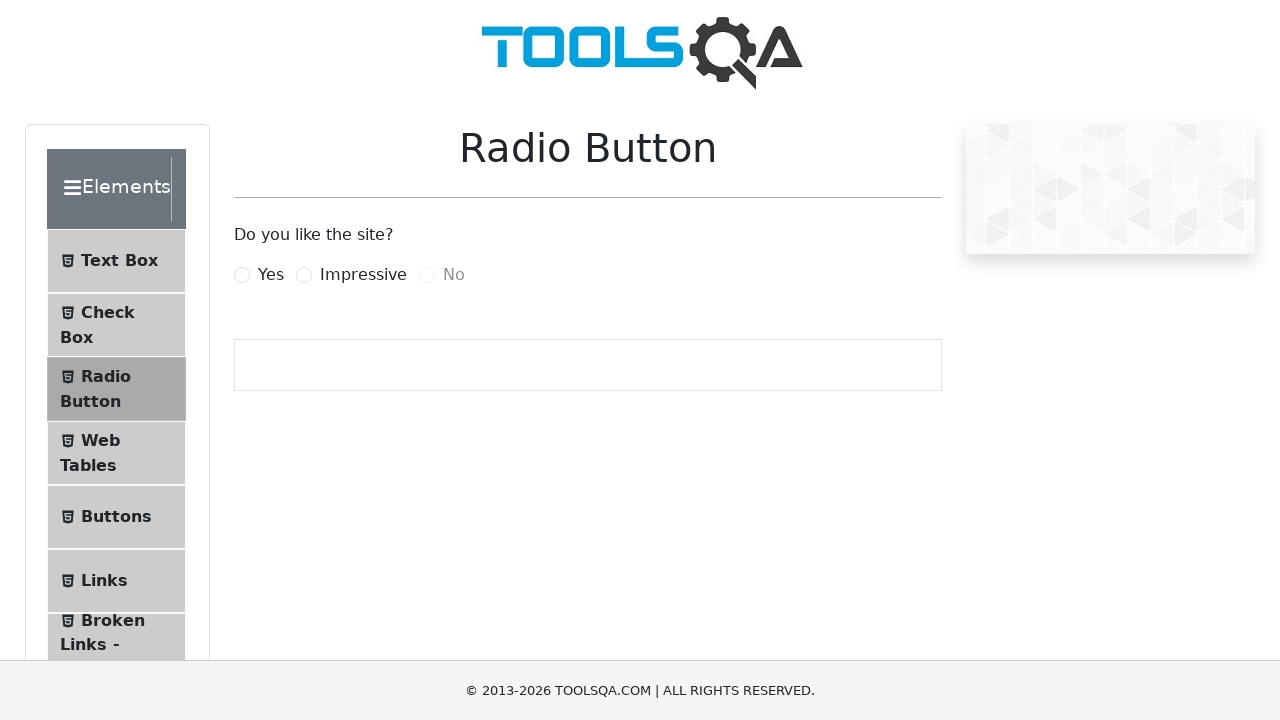